Tests contact form submission by filling in name, email, subject and message fields, then submitting the form and handling the alert

Starting URL: https://automationexercise.com/contact_us

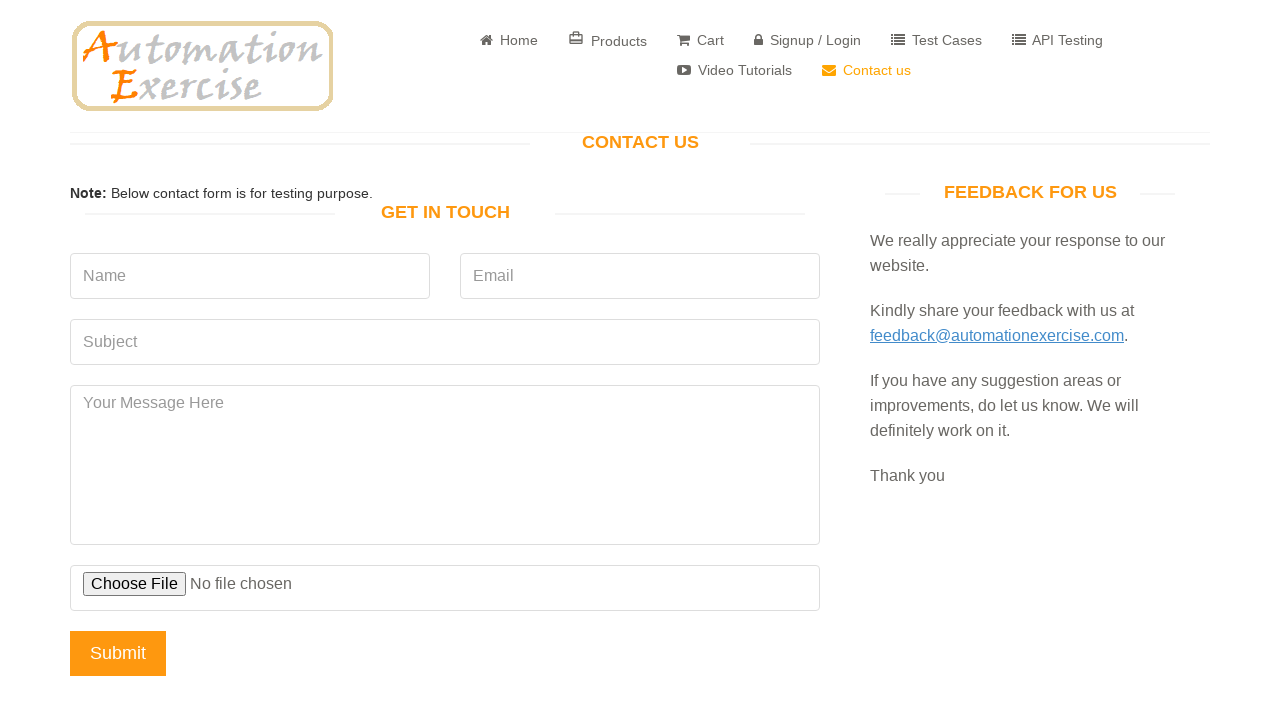

Filled name field with 'John Smith' on [data-qa=name]
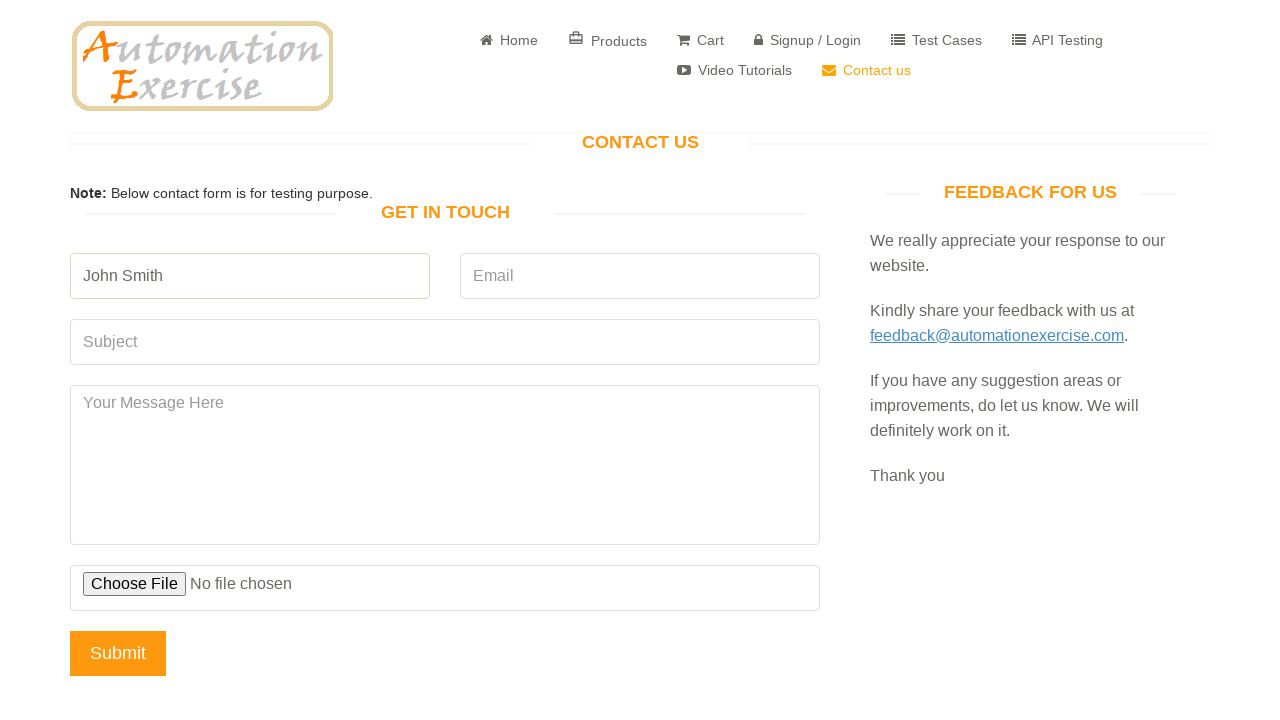

Filled email field with 'john.smith@example.com' on [data-qa=email]
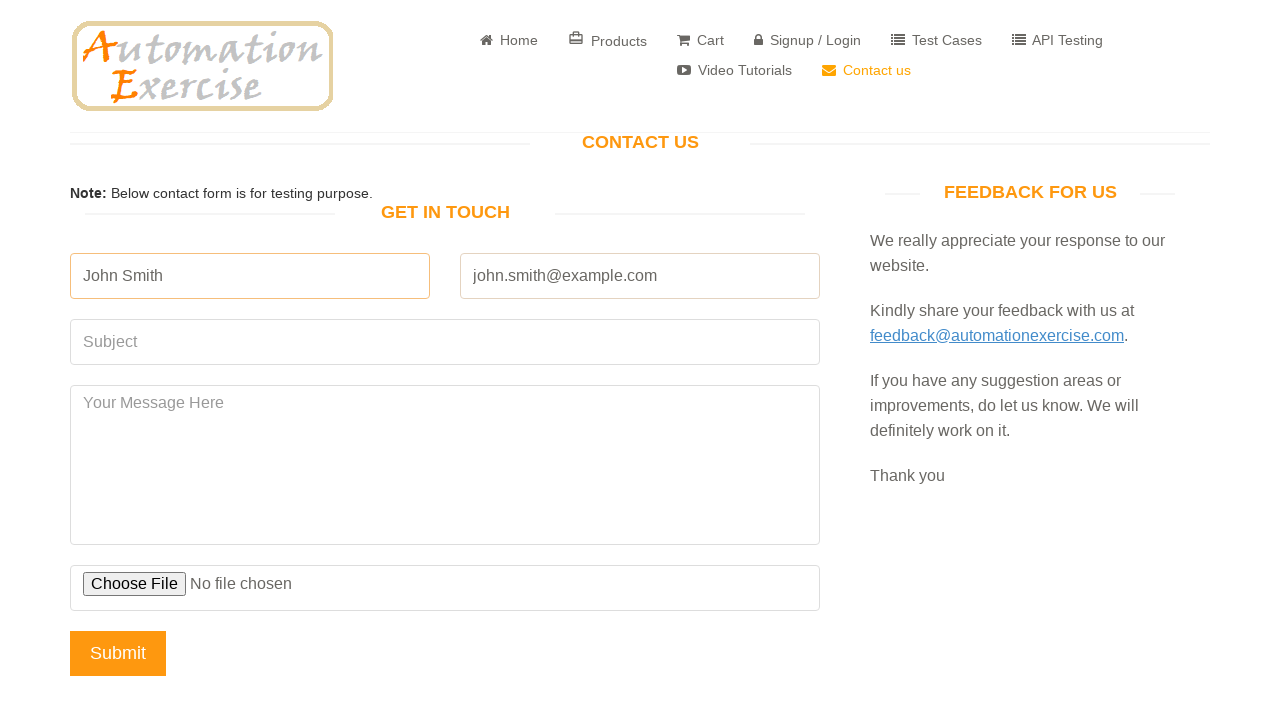

Filled subject field with 'Product Inquiry' on [data-qa=subject]
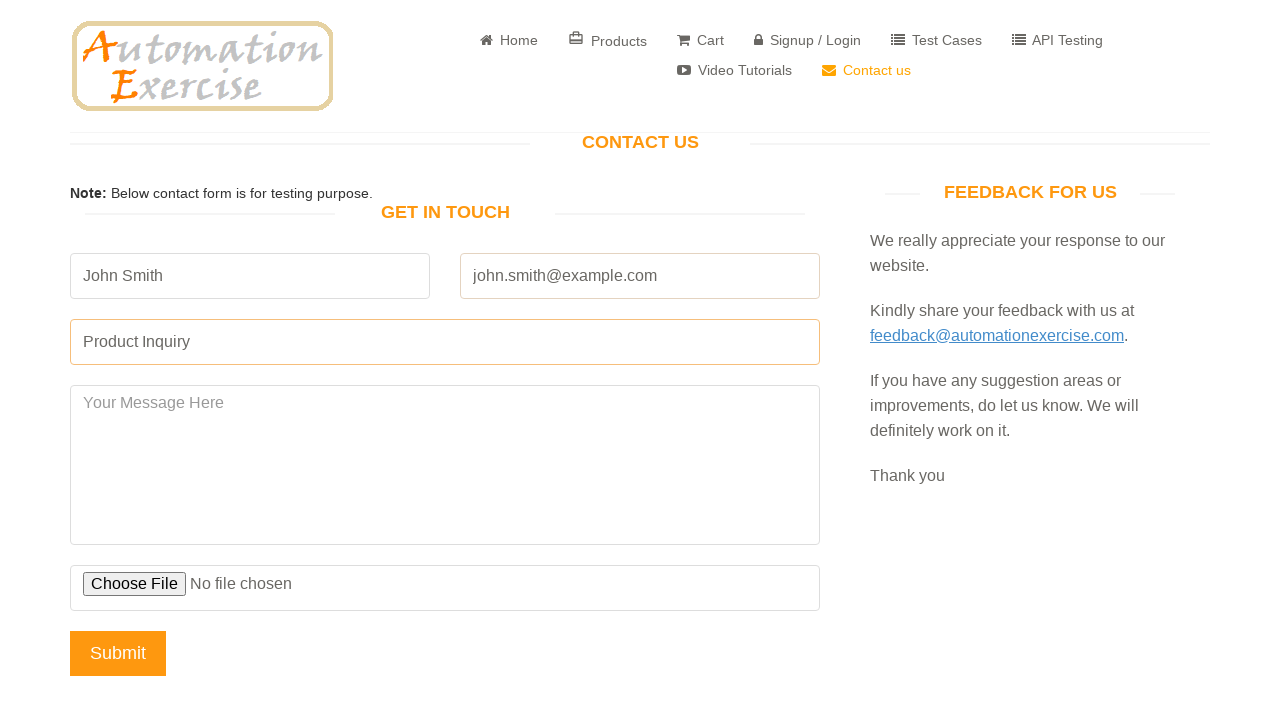

Filled message field with product inquiry message on [data-qa=message]
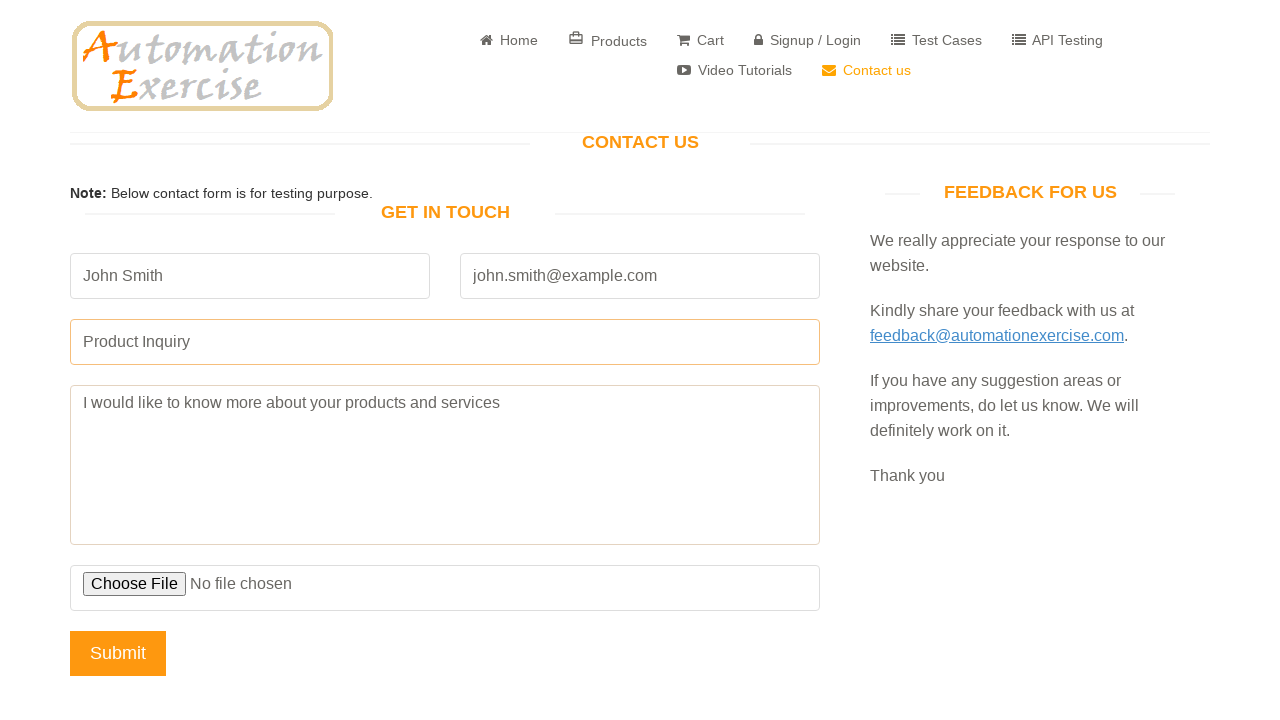

Clicked submit button to submit the contact form at (118, 653) on [name=submit]
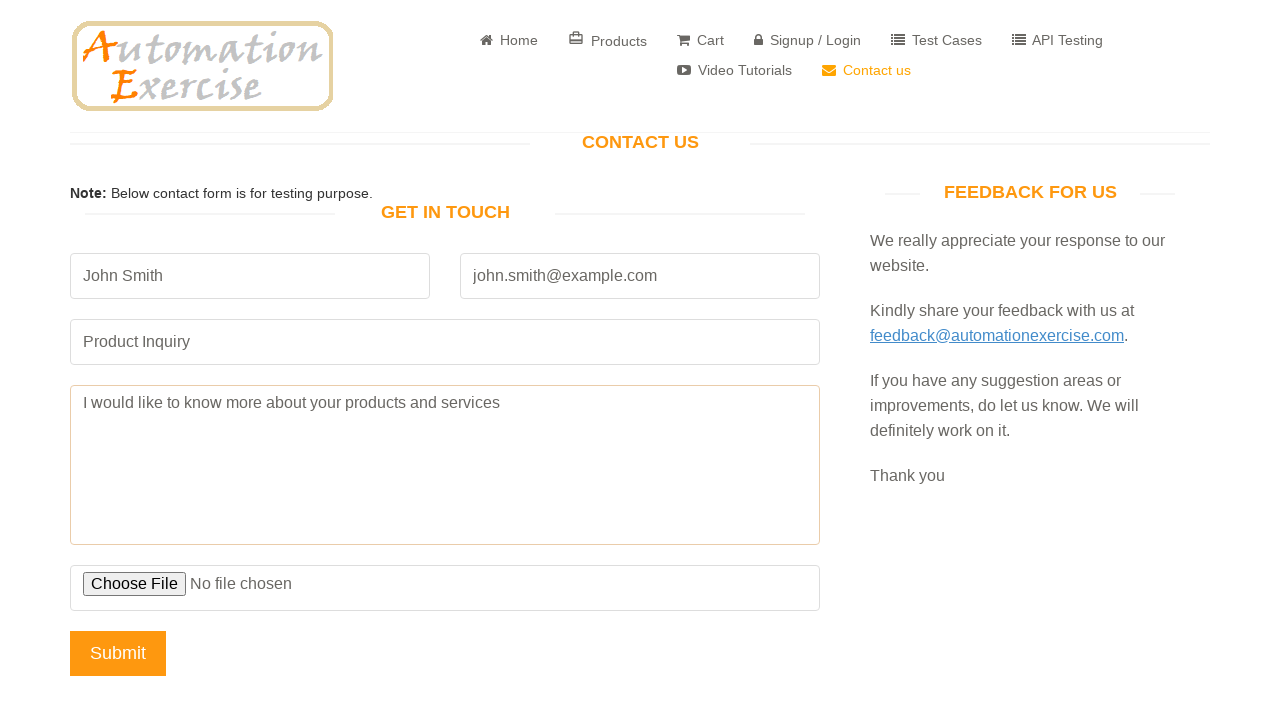

Set up dialog handler to accept alert
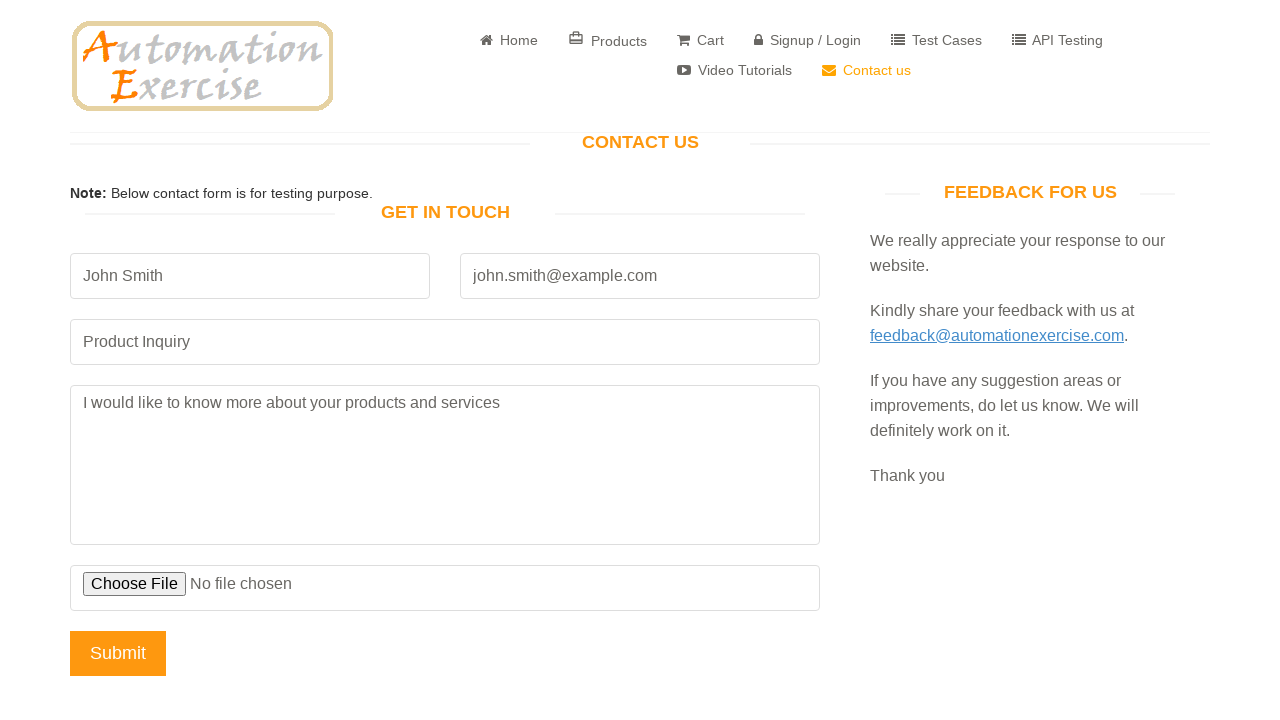

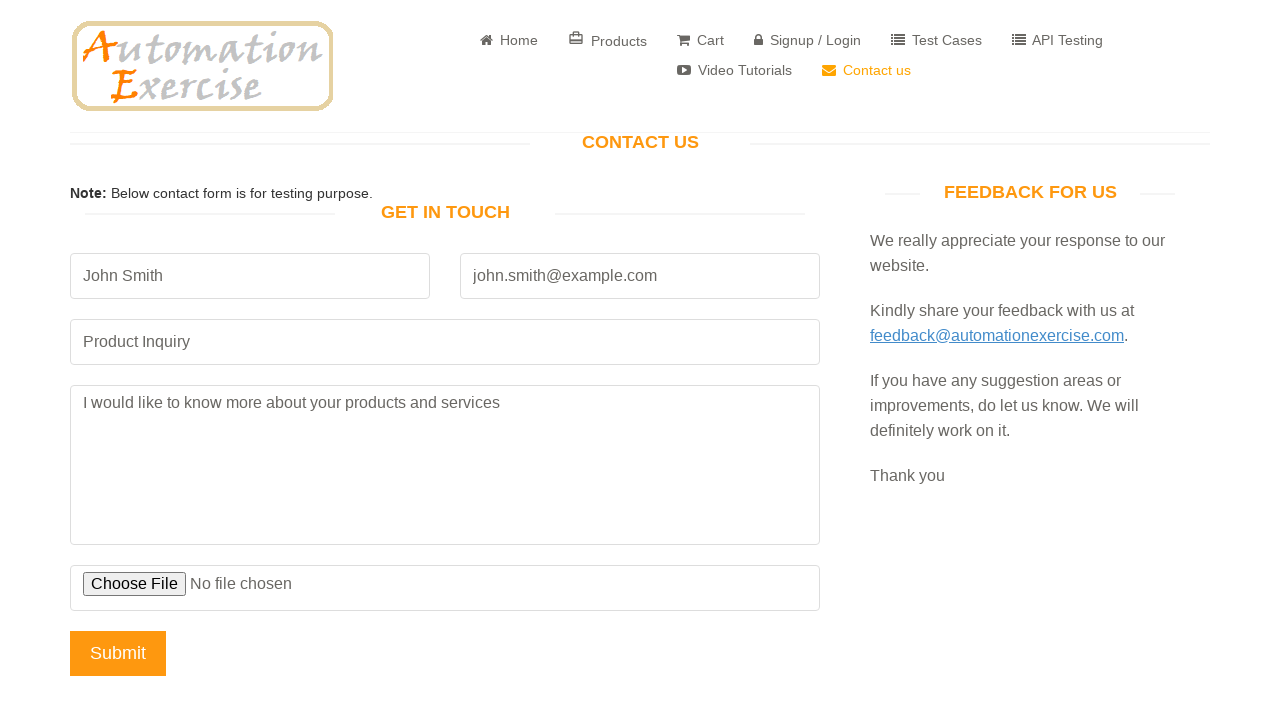